Tests a practice login page by submitting invalid credentials to trigger an error message, then navigates to the forgot password flow and fills out the password reset form with name, email, and phone number.

Starting URL: https://rahulshettyacademy.com/locatorspractice/

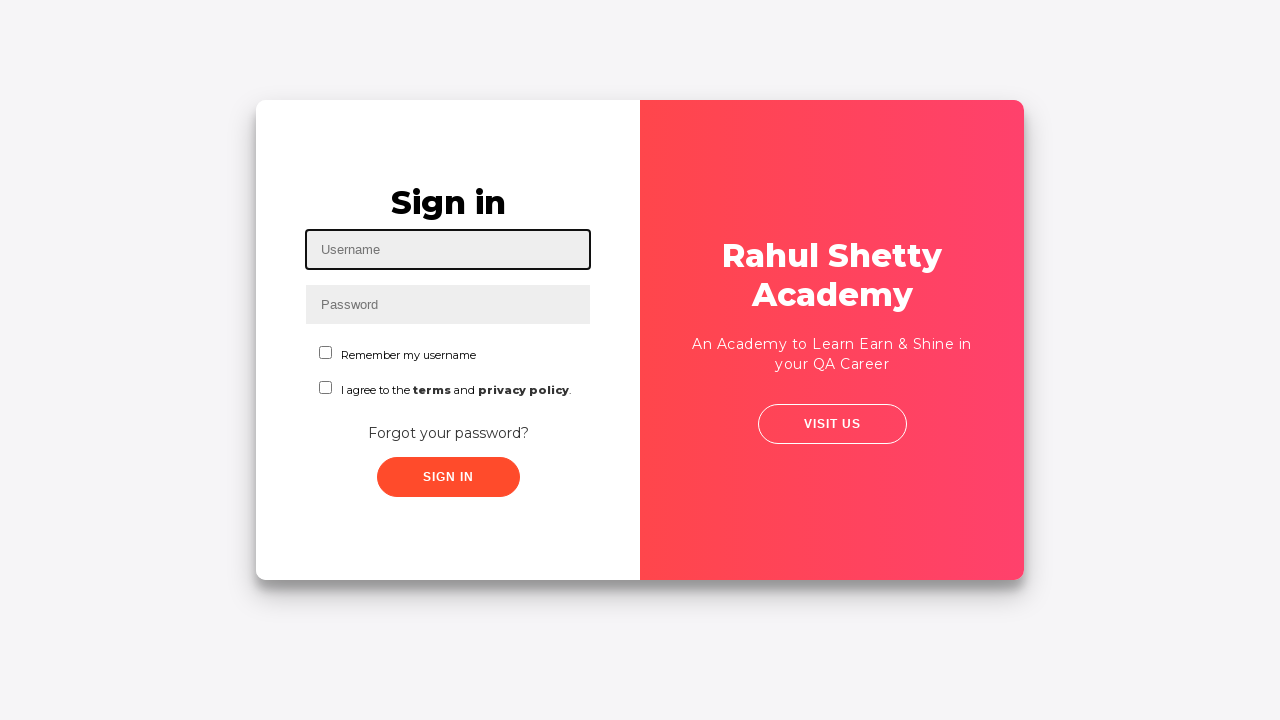

Filled username field with 'rahul' on #inputUsername
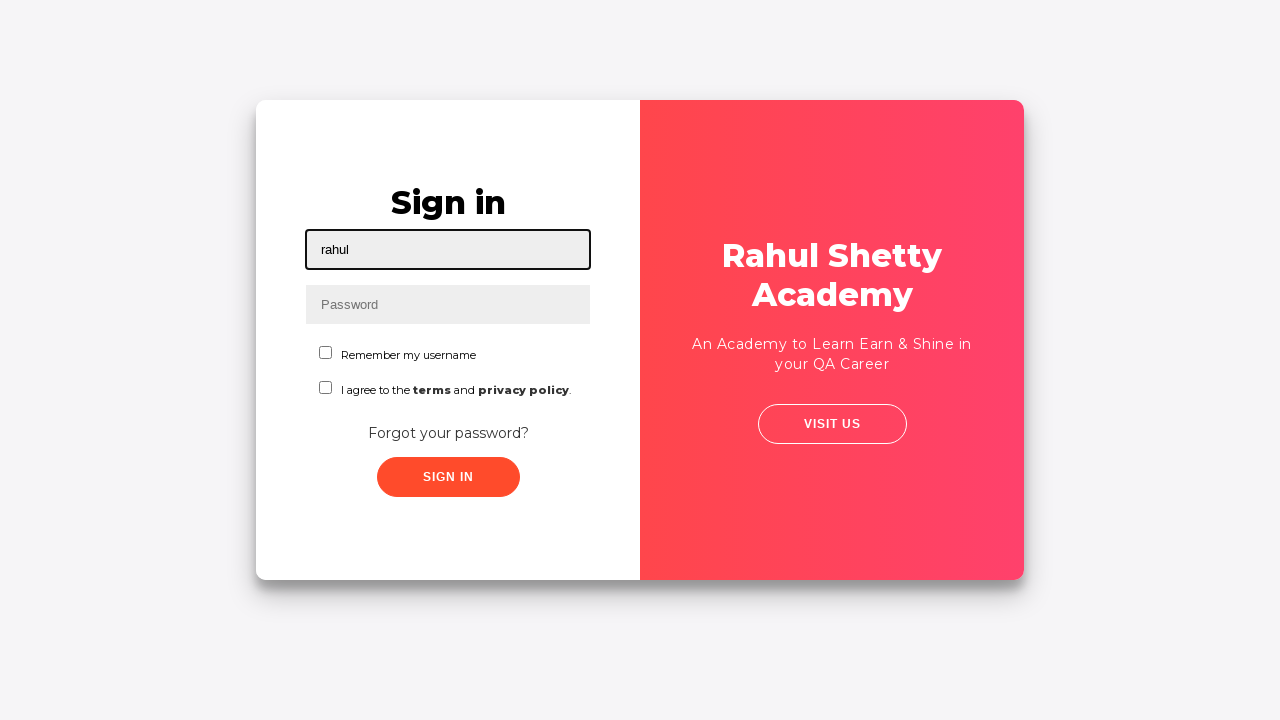

Filled password field with 'hello123' on input[name='inputPassword']
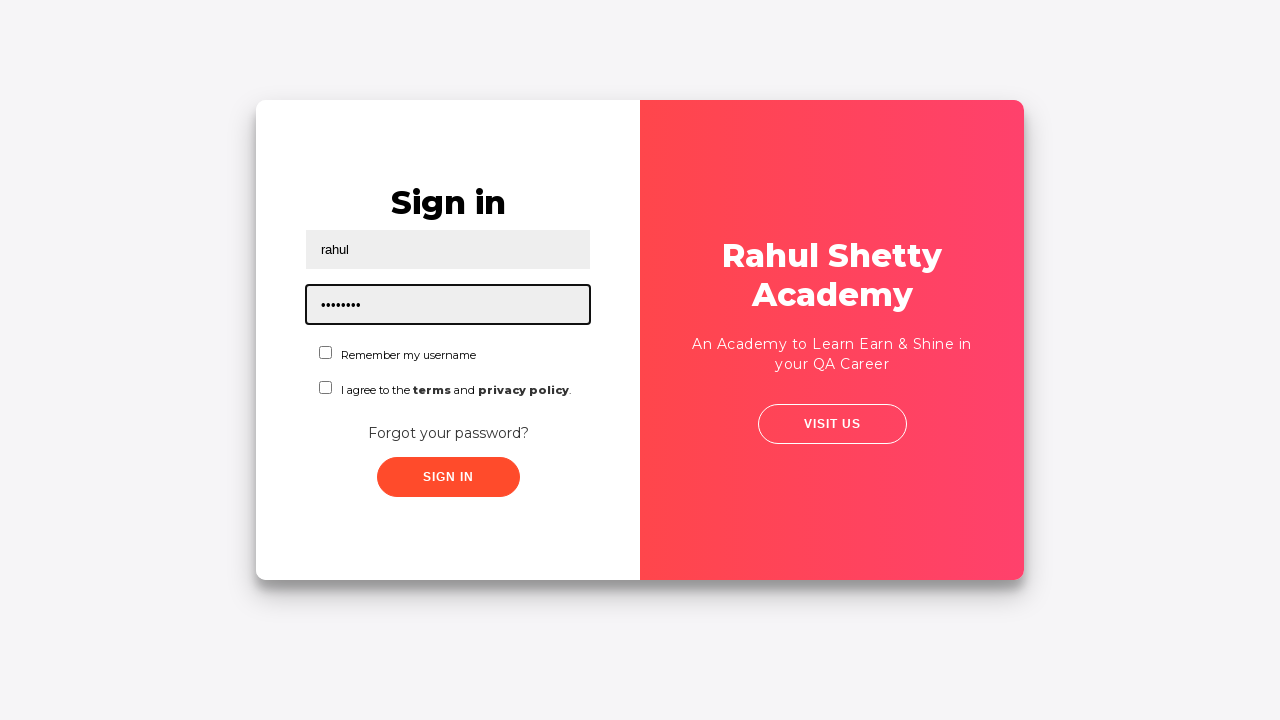

Clicked sign in button with invalid credentials at (448, 477) on .signInBtn
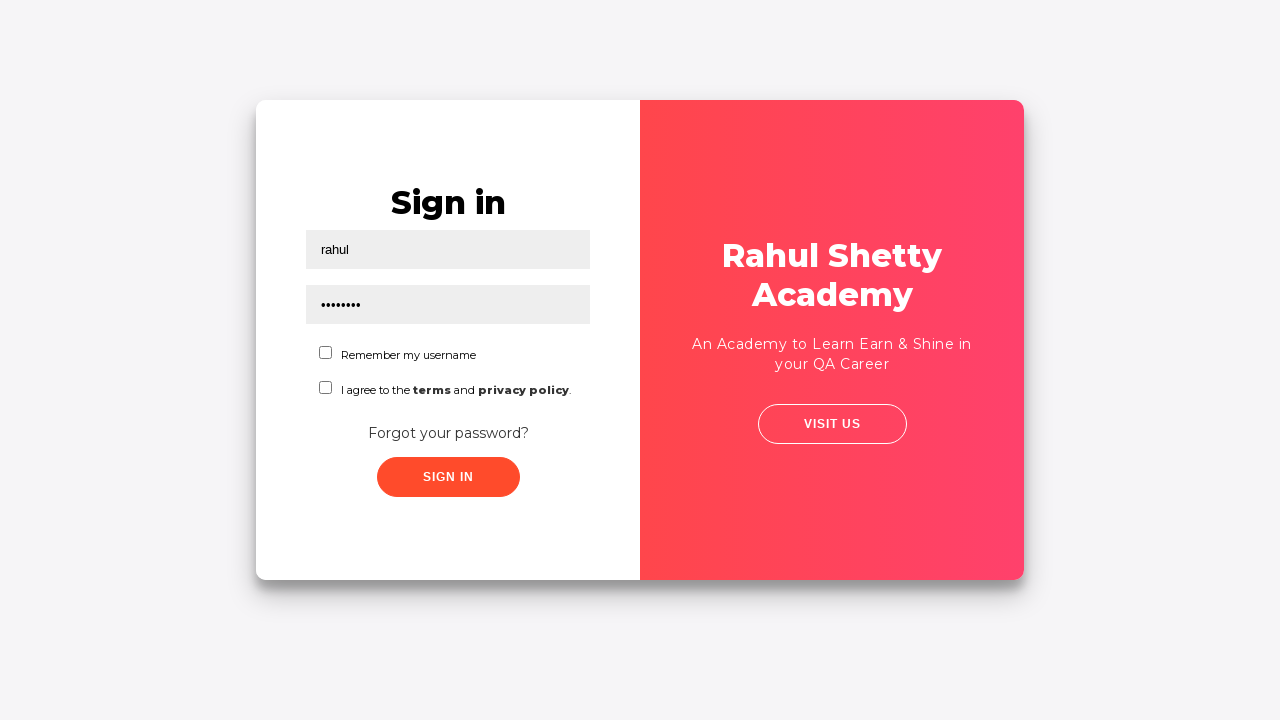

Error message appeared on login page
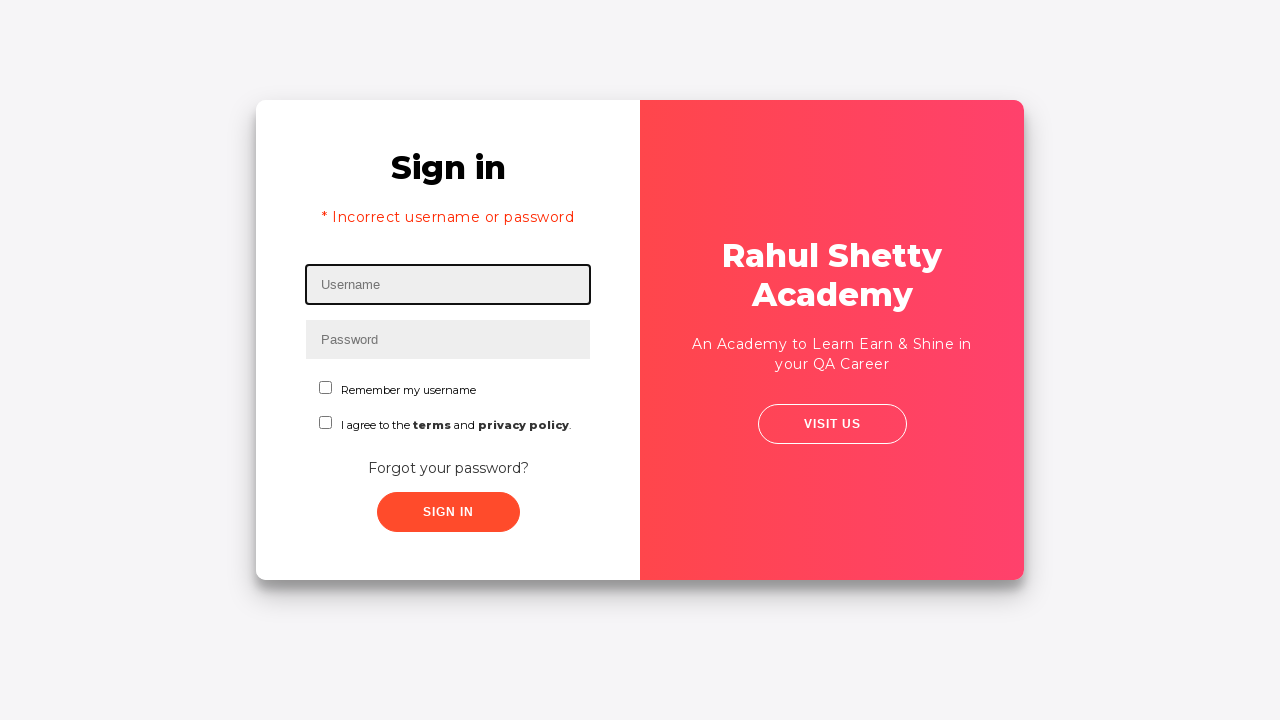

Captured error message: * Incorrect username or password 
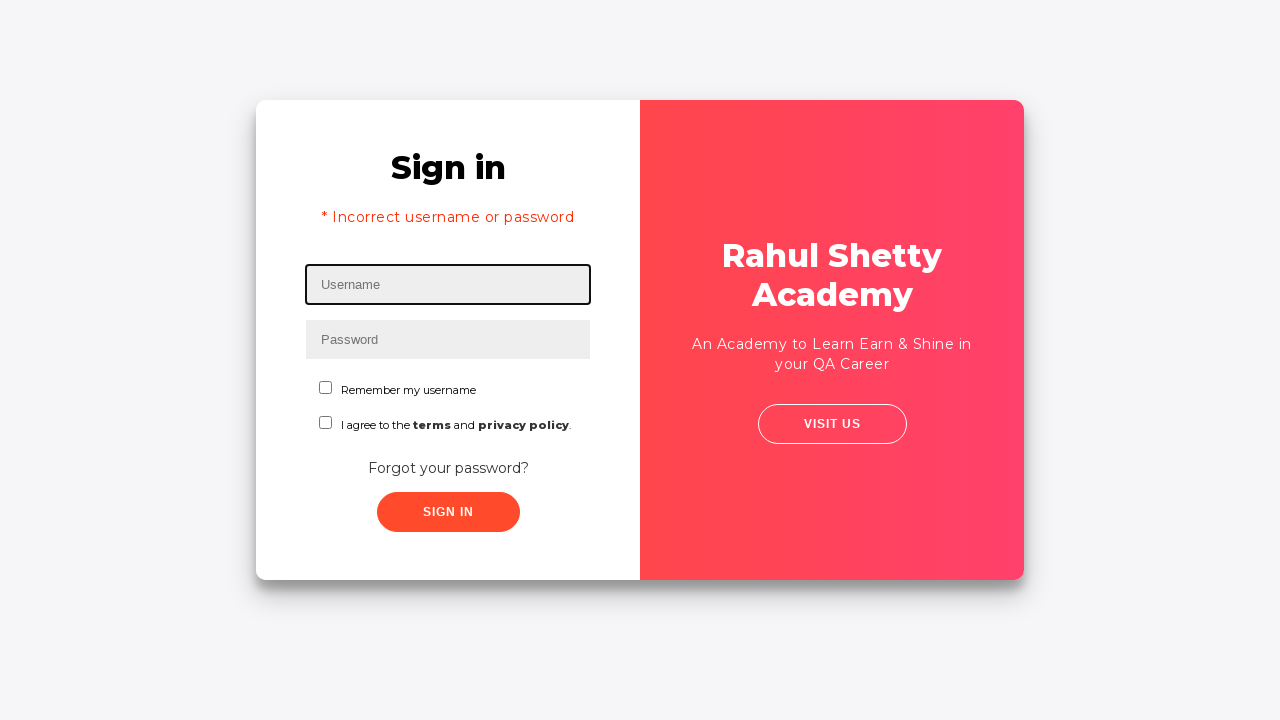

Clicked 'Forgot your password?' link at (448, 468) on //*[text()="Forgot your password?"]
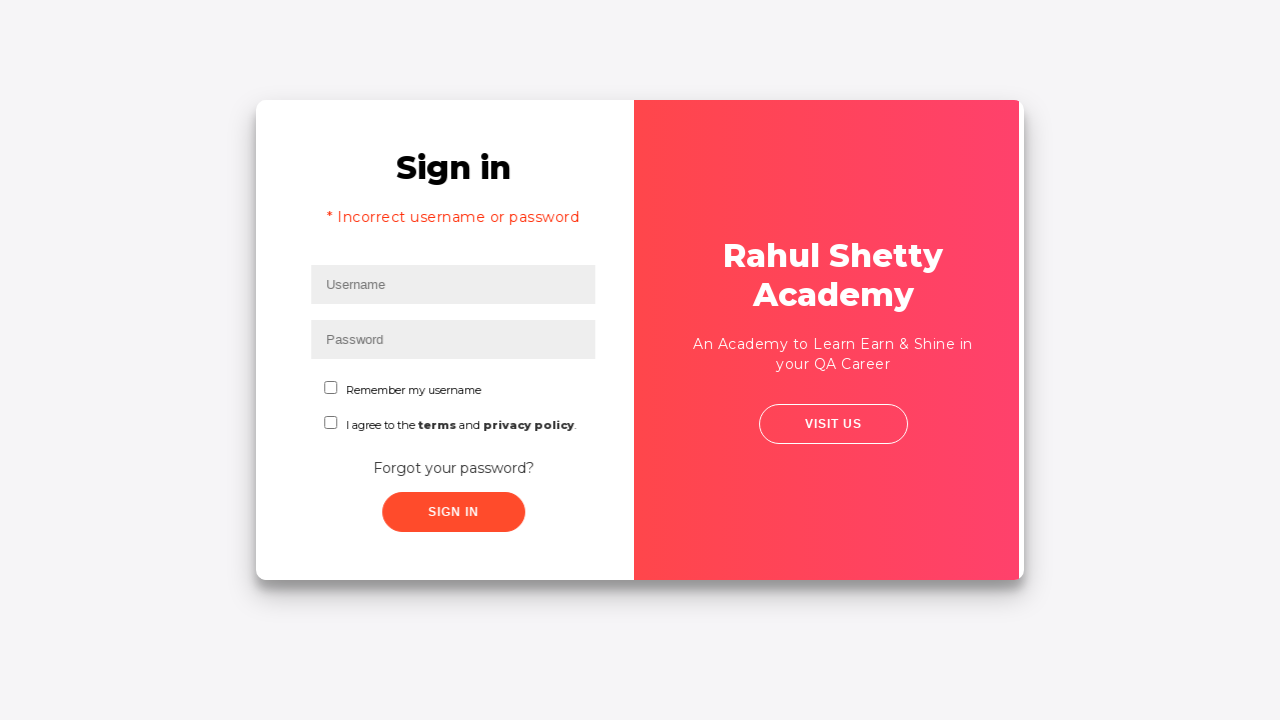

Filled name field with 'Shubham' in password reset form on input[placeholder='Name']
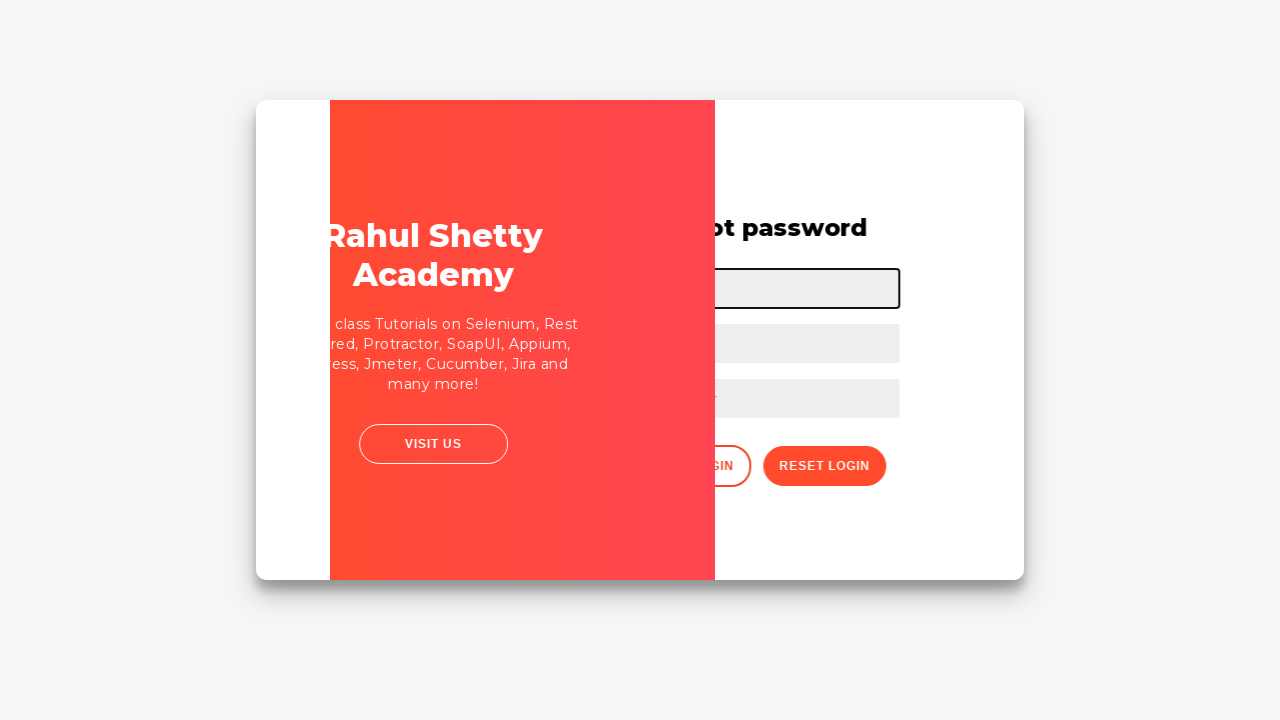

Filled email field with 'Shubham@test.com' in password reset form on input[placeholder='Email']
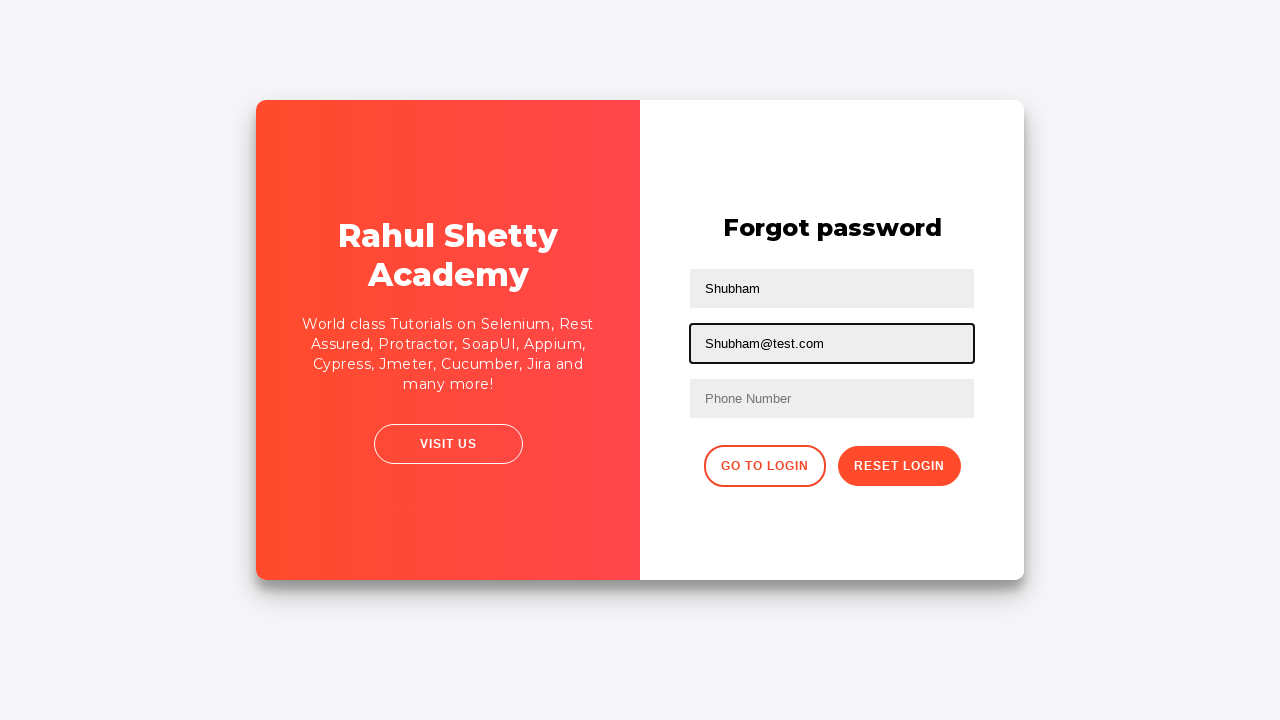

Filled phone number field with '78667676' in password reset form on input[type='text']:nth-child(4)
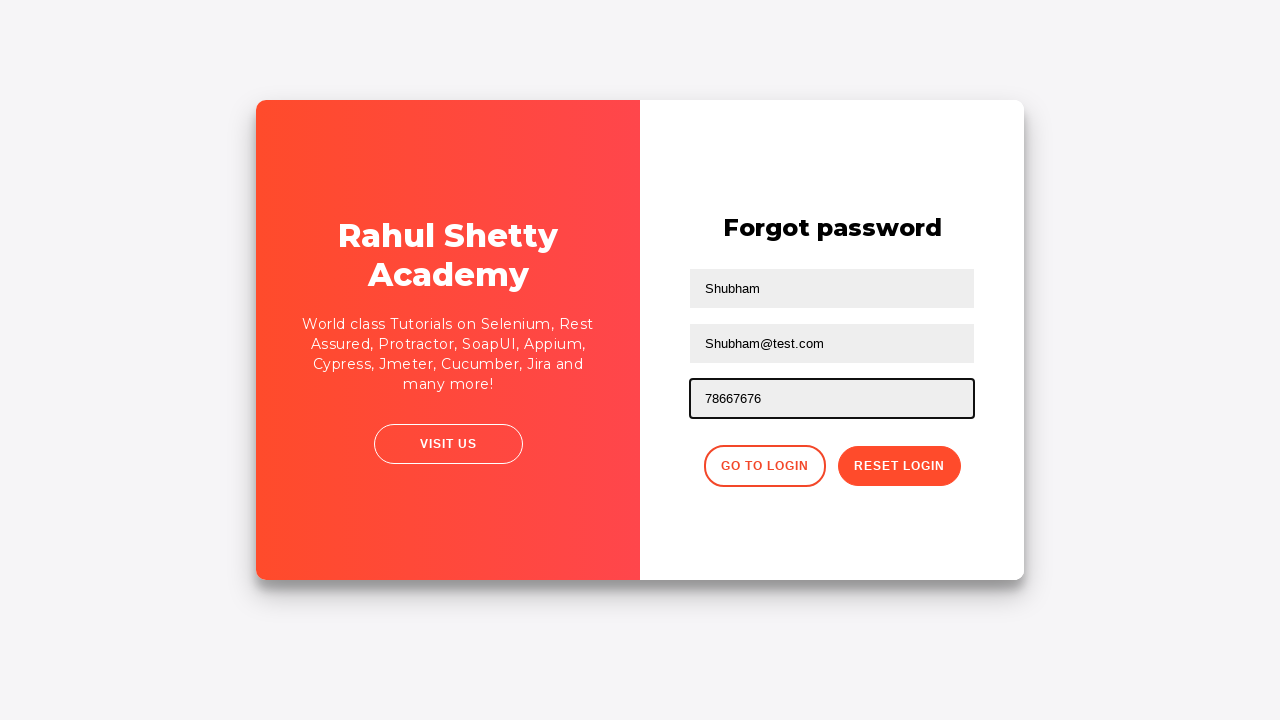

Clicked reset password button to submit form at (899, 466) on button.reset-pwd-btn
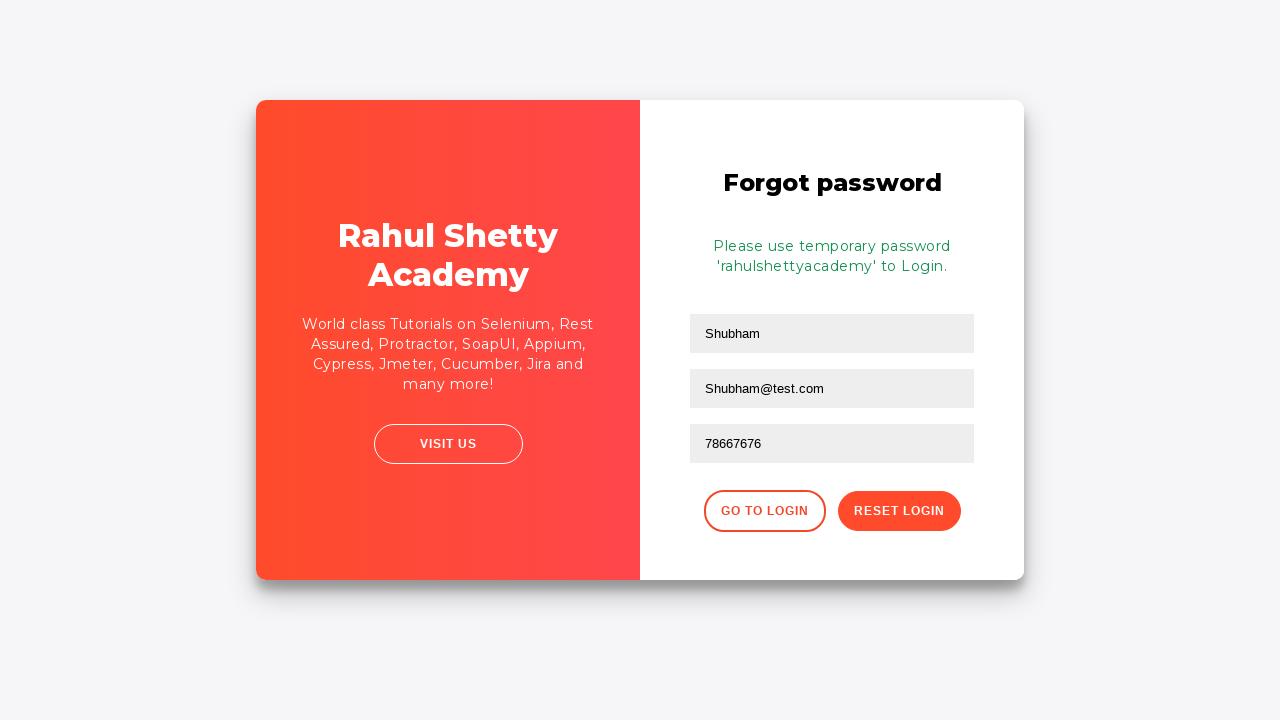

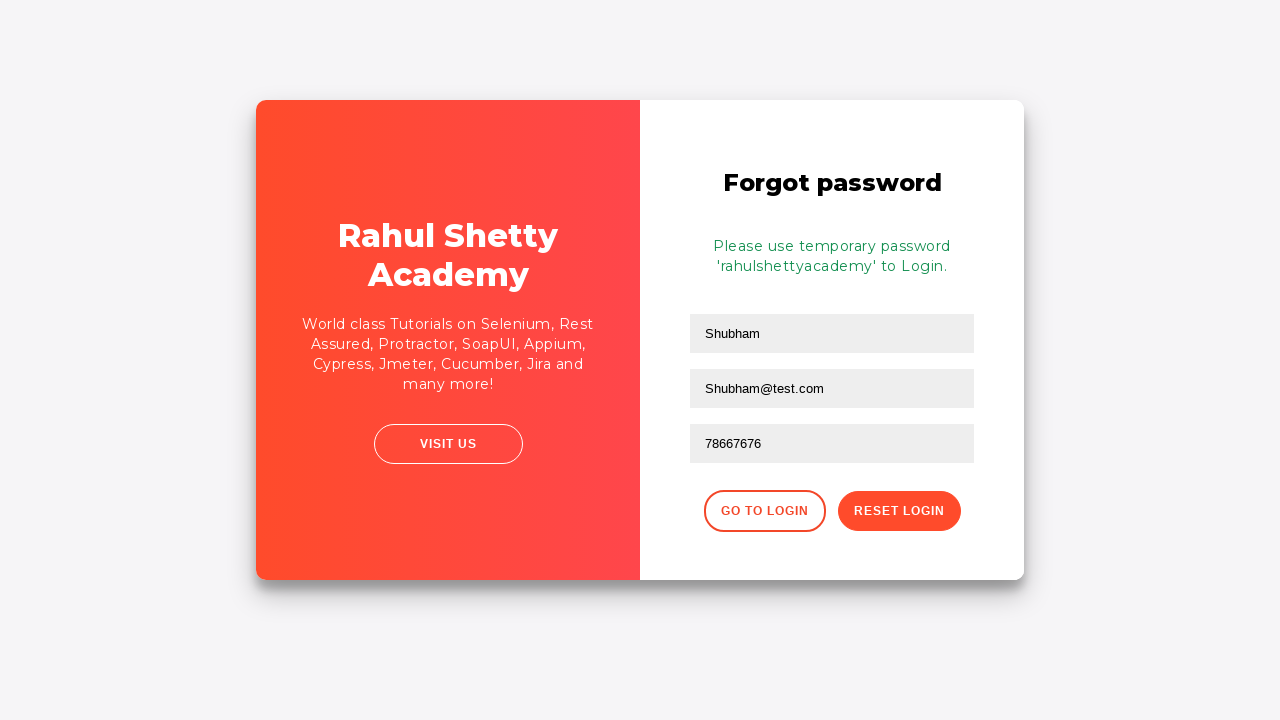